Tests validation on the "Forgot Login Info" form by leaving the SSN field blank and verifying the error message is displayed

Starting URL: https://parabank.parasoft.com/parabank/index.htm

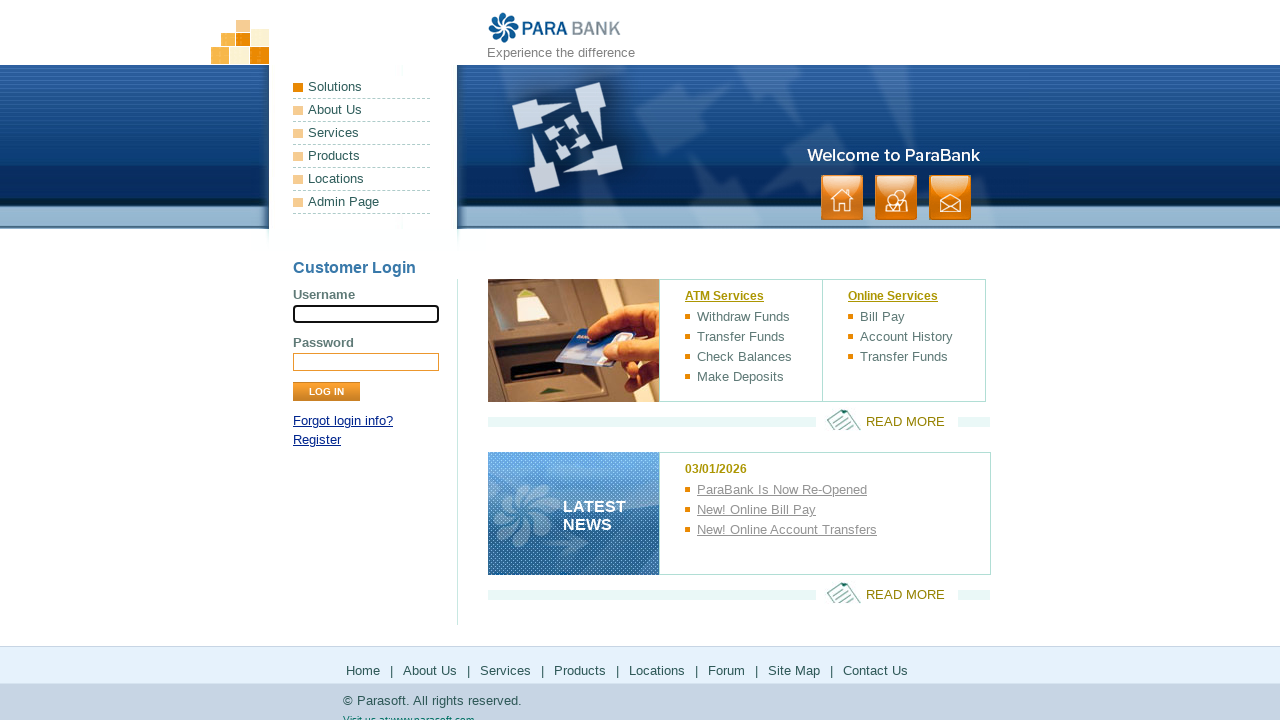

Clicked 'Forgot Login Info' link at (343, 421) on xpath=//div[@id='loginPanel']/p[1]/a
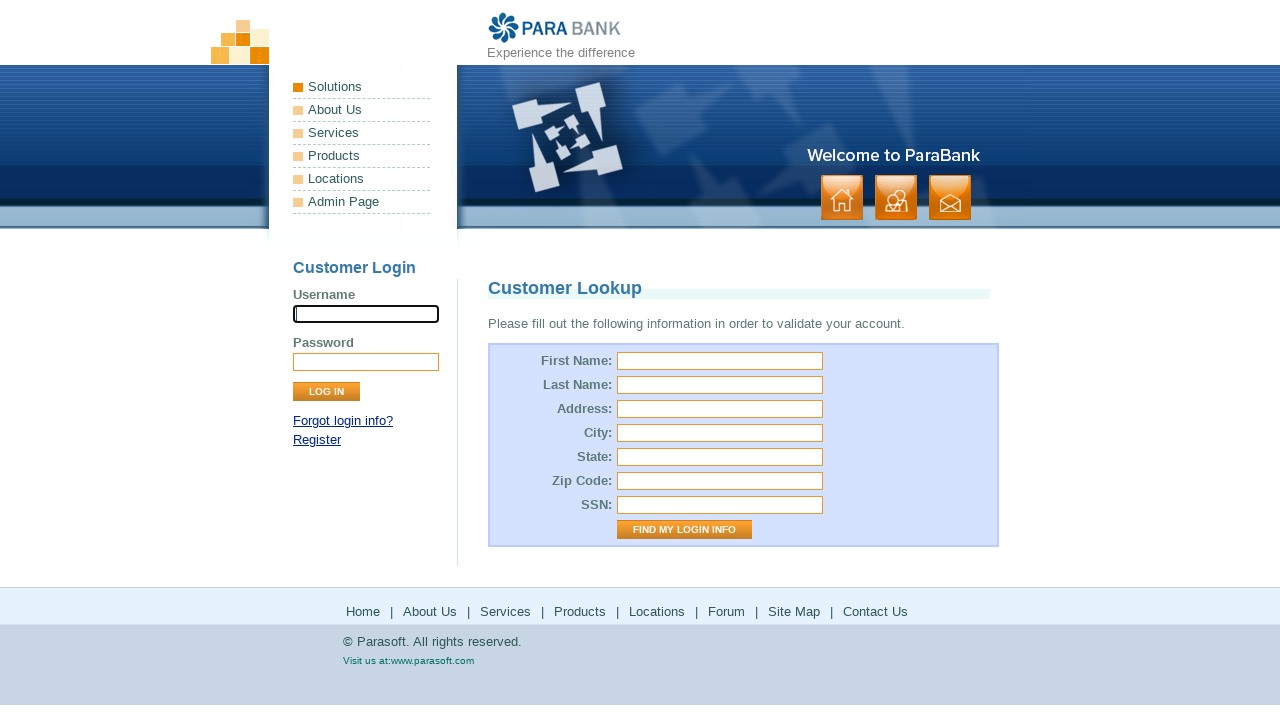

Filled first name field with 'Sarah' on #firstName
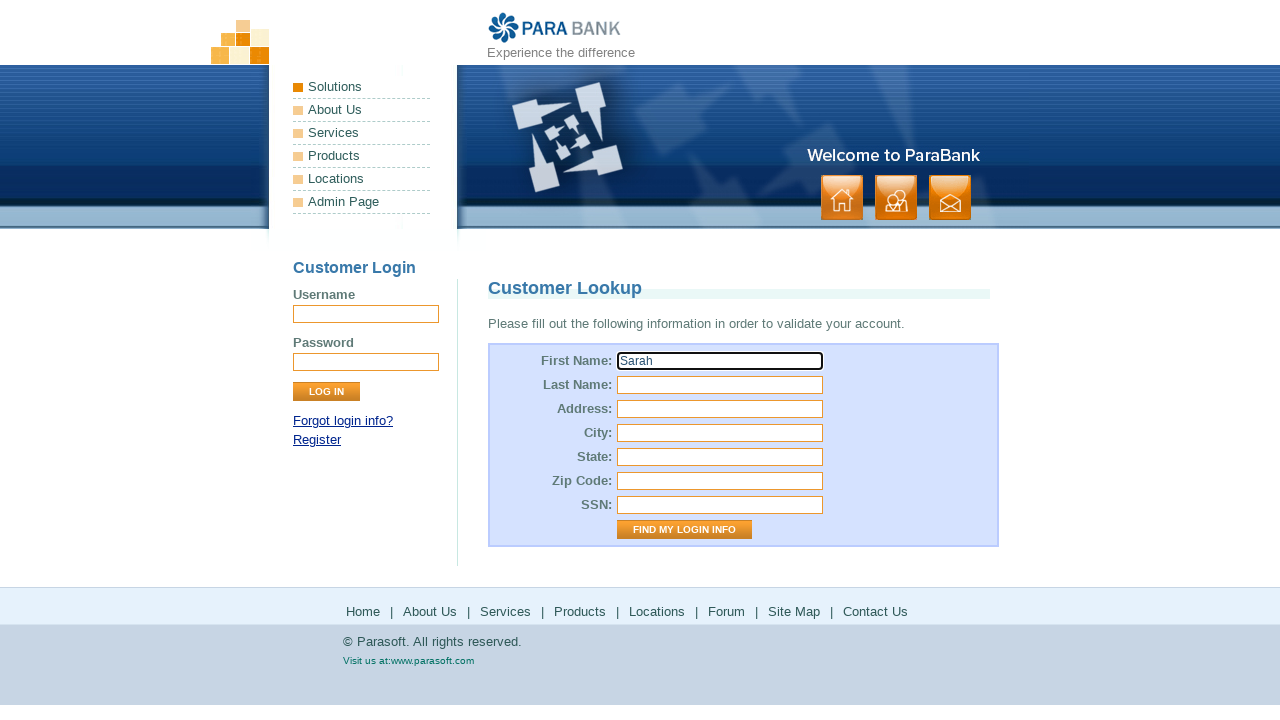

Filled last name field with 'Johnson' on #lastName
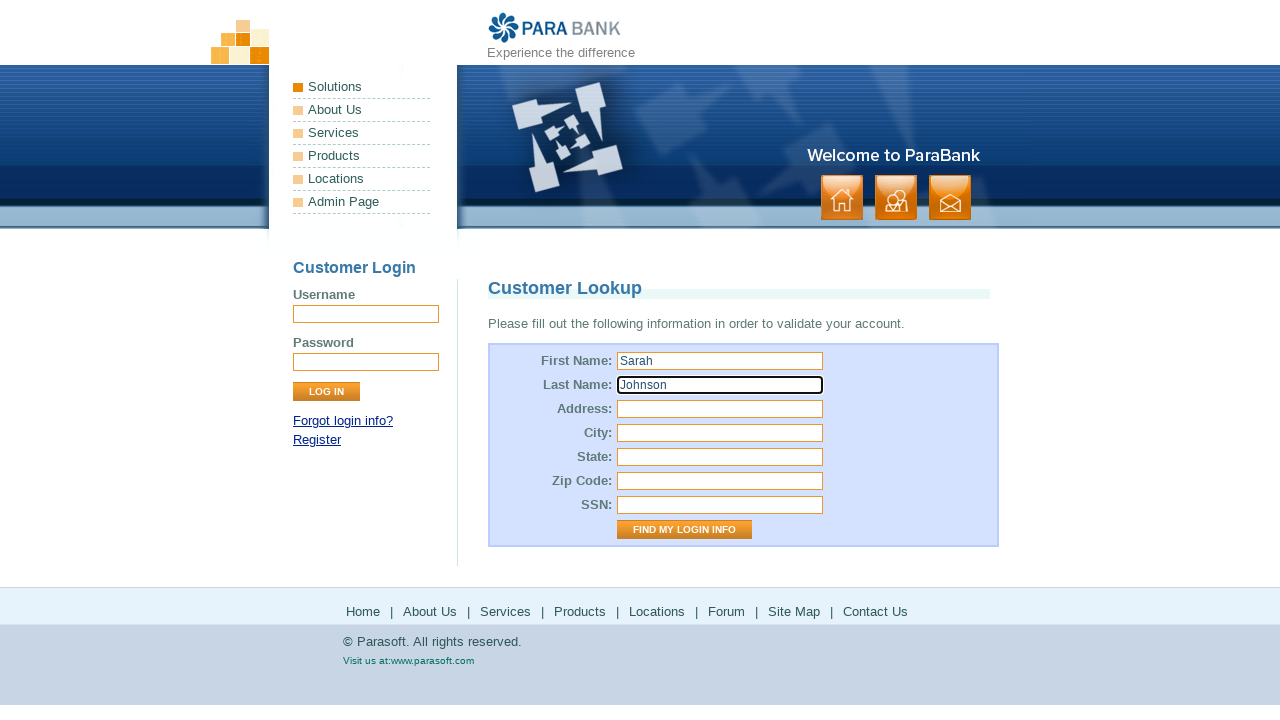

Filled street address field with '456 Maple Avenue' on #address\.street
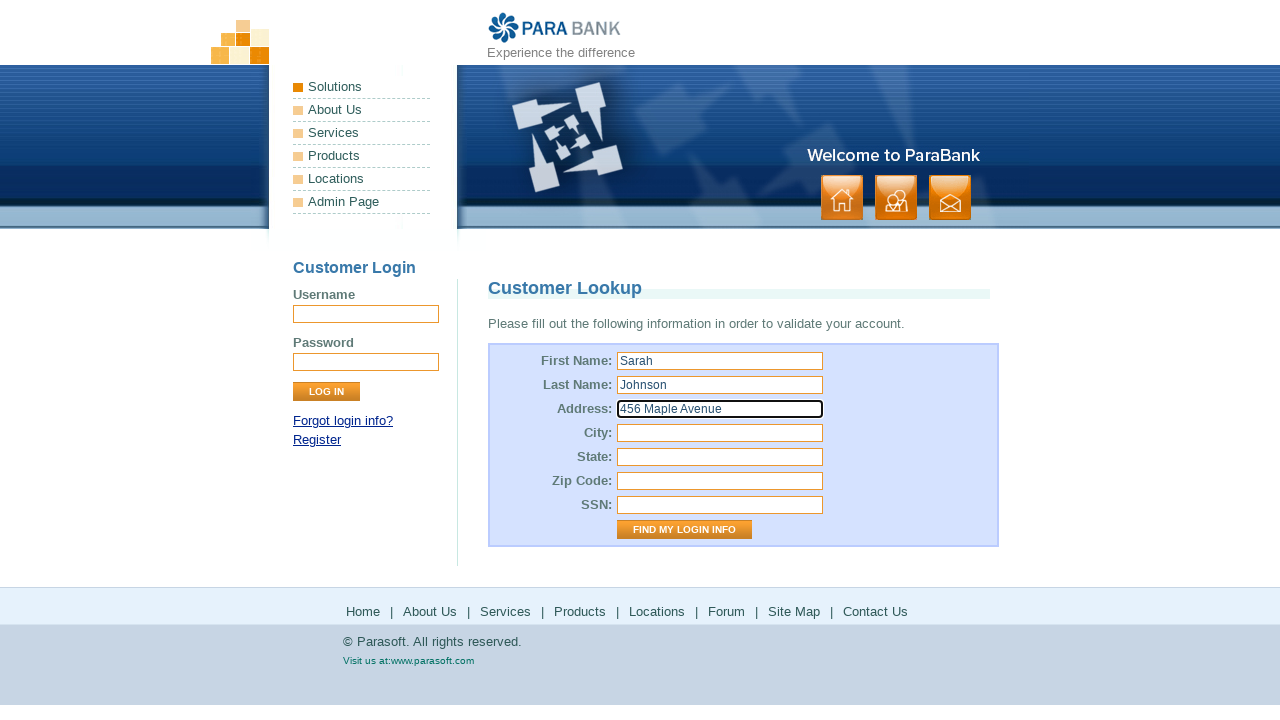

Filled city field with 'Austin' on #address\.city
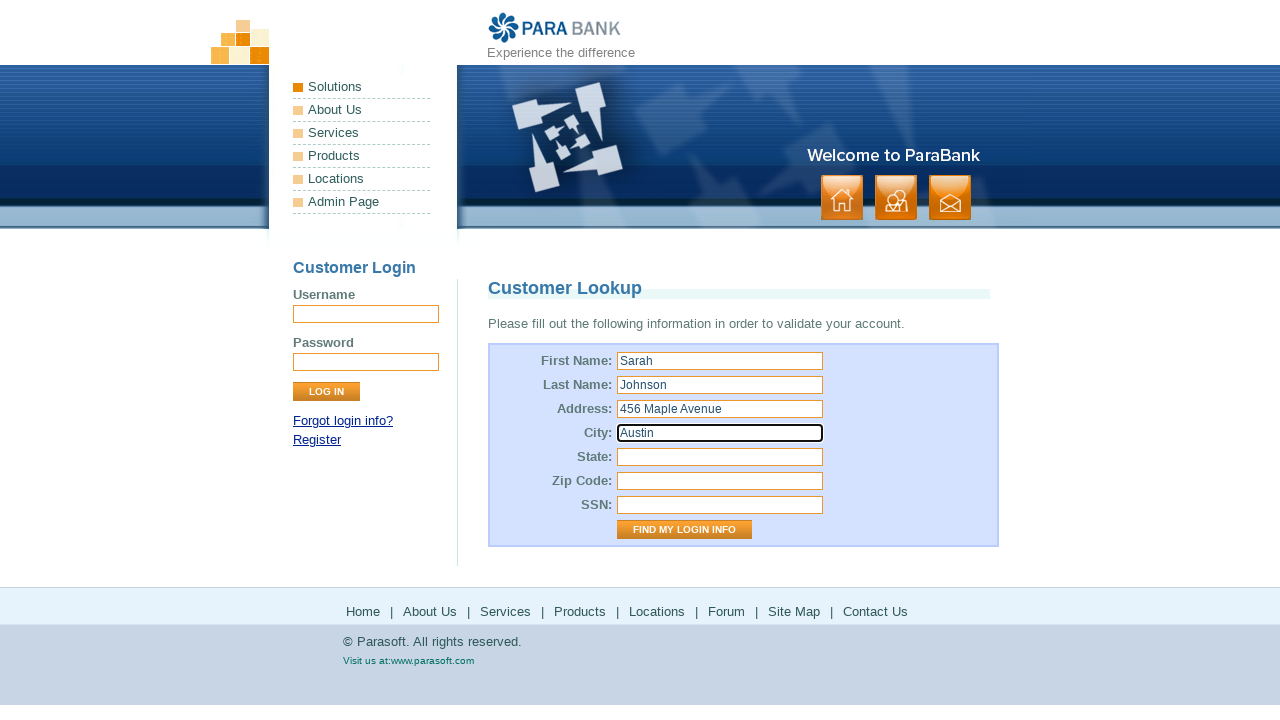

Filled state field with 'Texas' on #address\.state
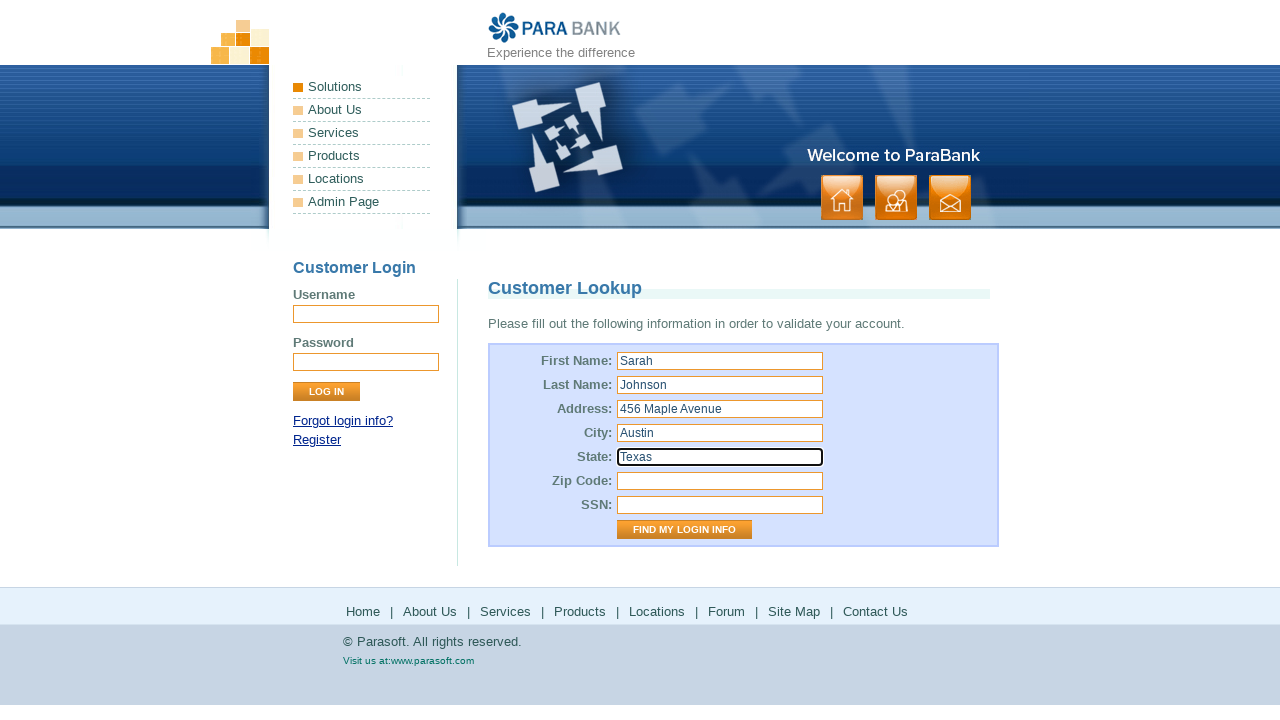

Filled zip code field with '73301' on #address\.zipCode
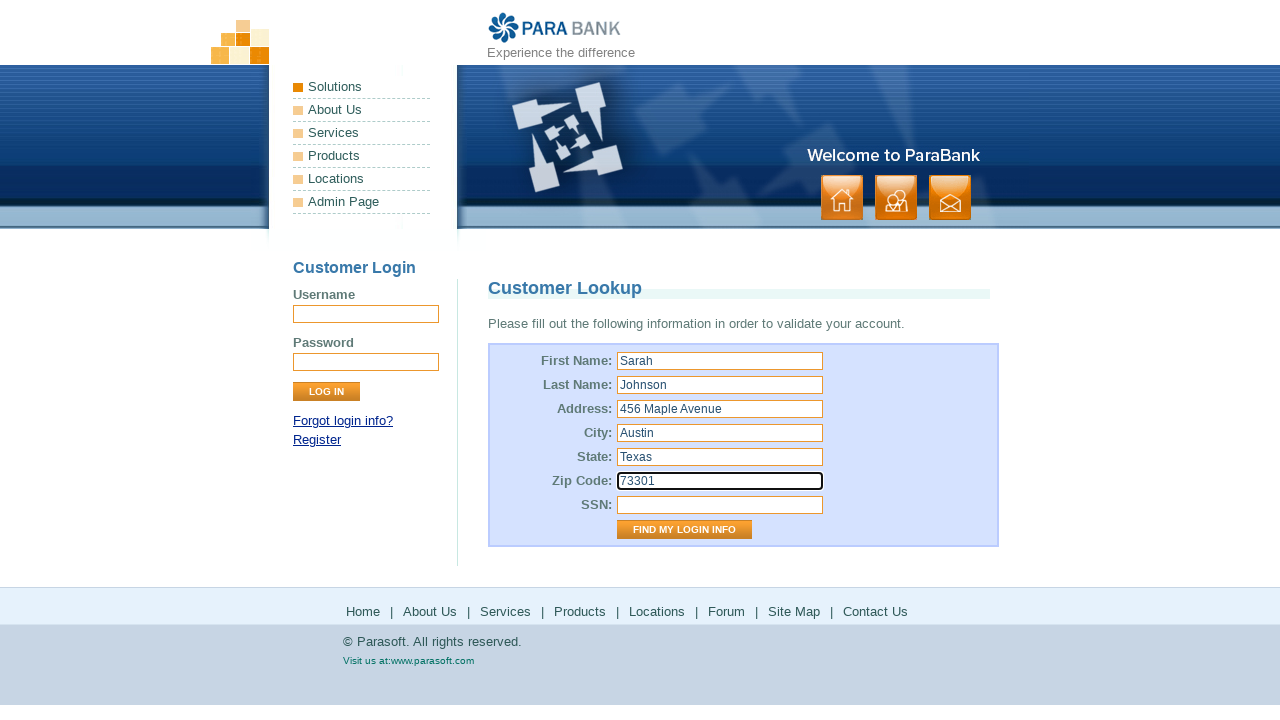

Left SSN field blank as required by test on #ssn
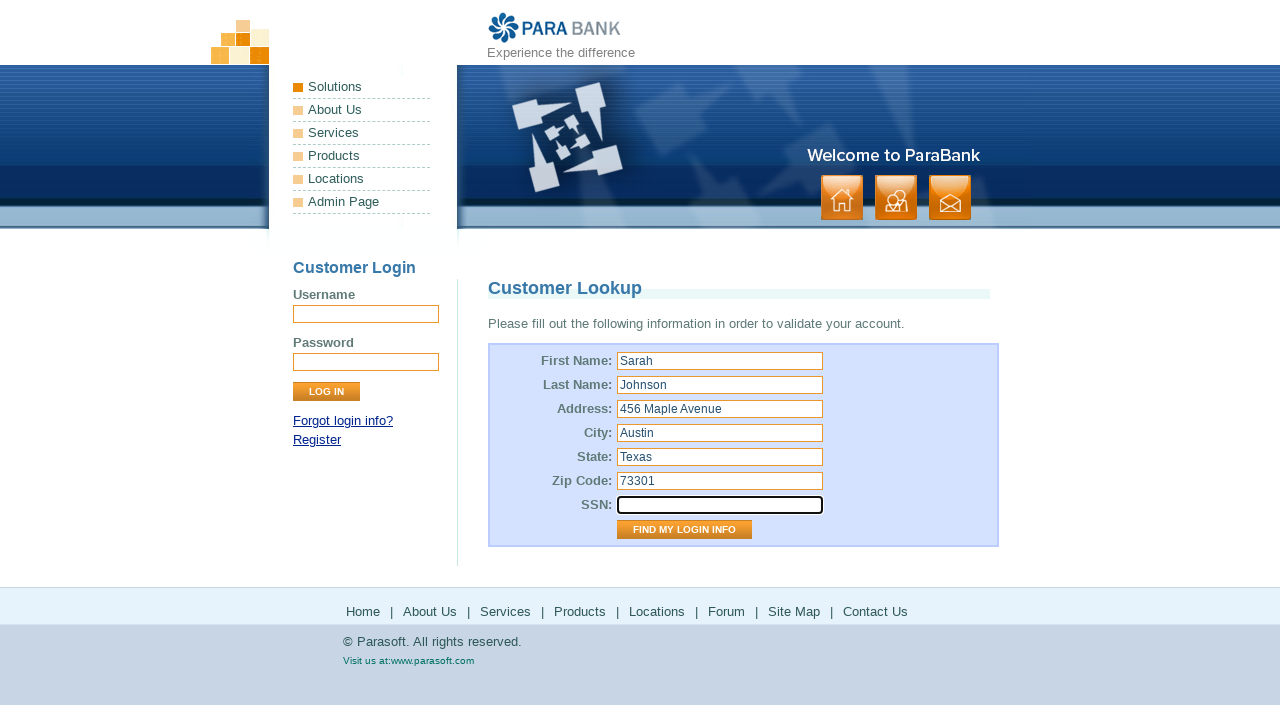

Clicked 'Find My Login Info' button to submit form at (684, 530) on xpath=//input[@value='Find My Login Info']
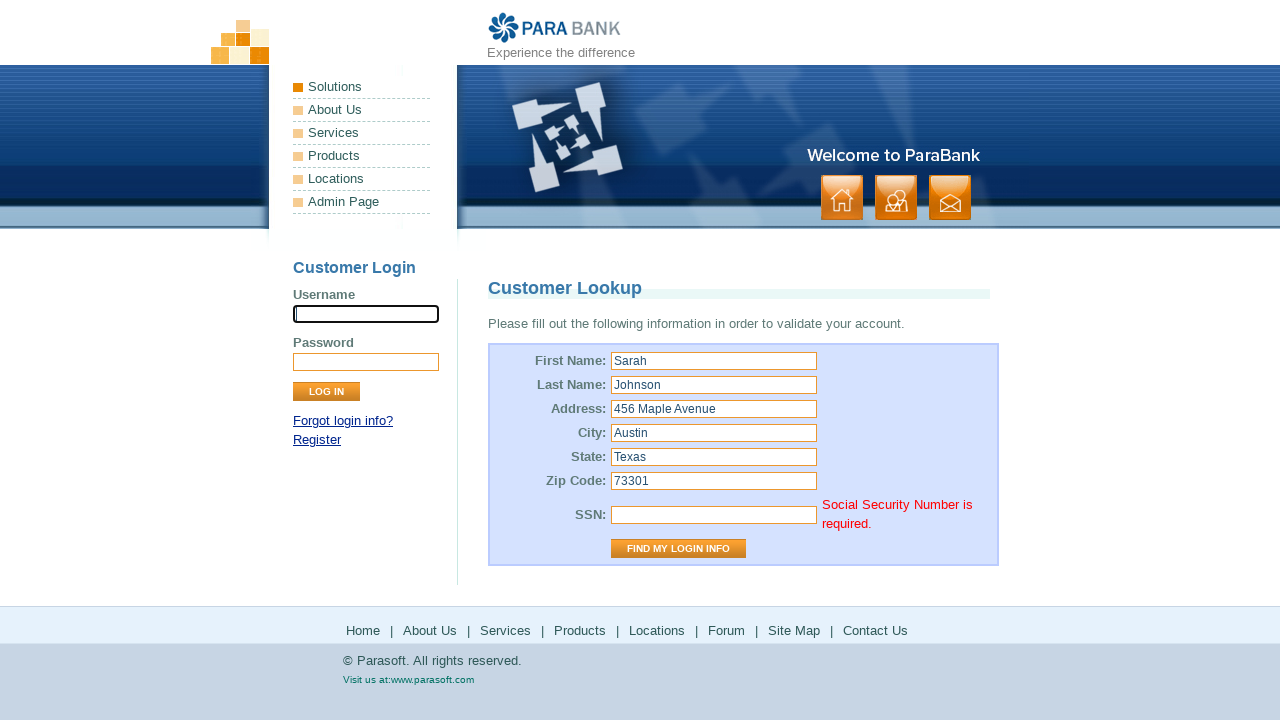

Error message appeared for blank SSN field validation
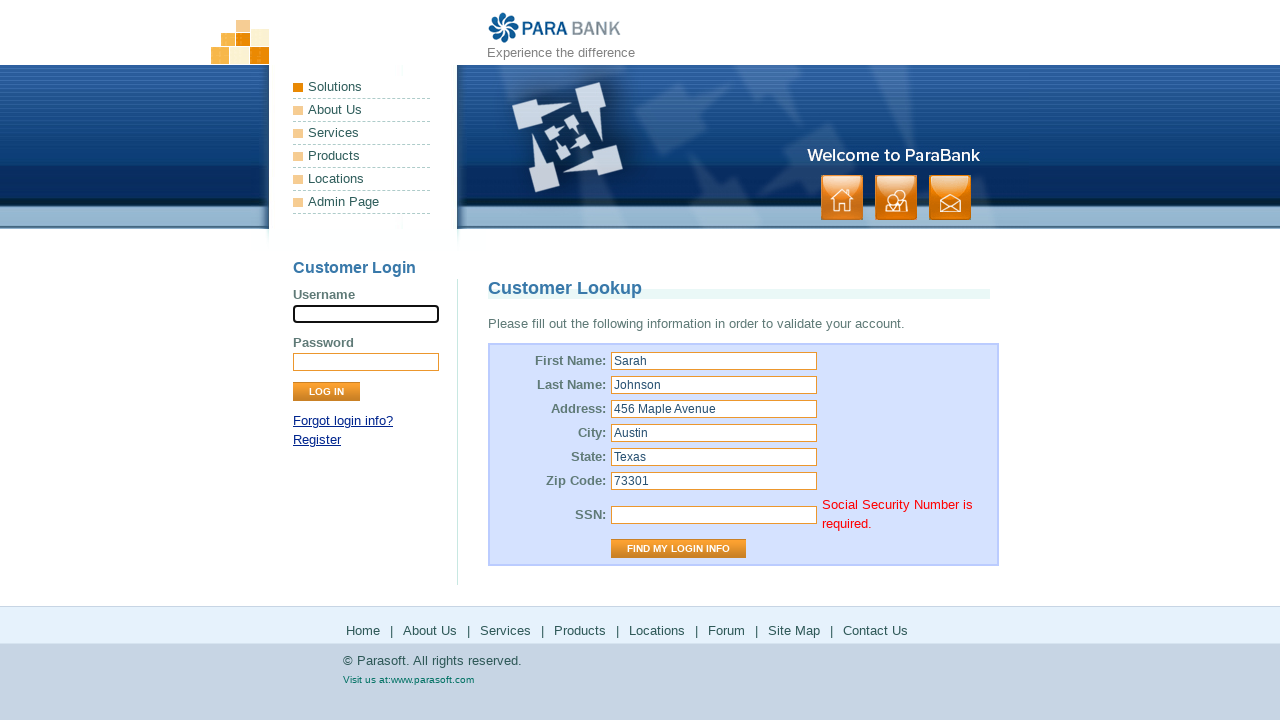

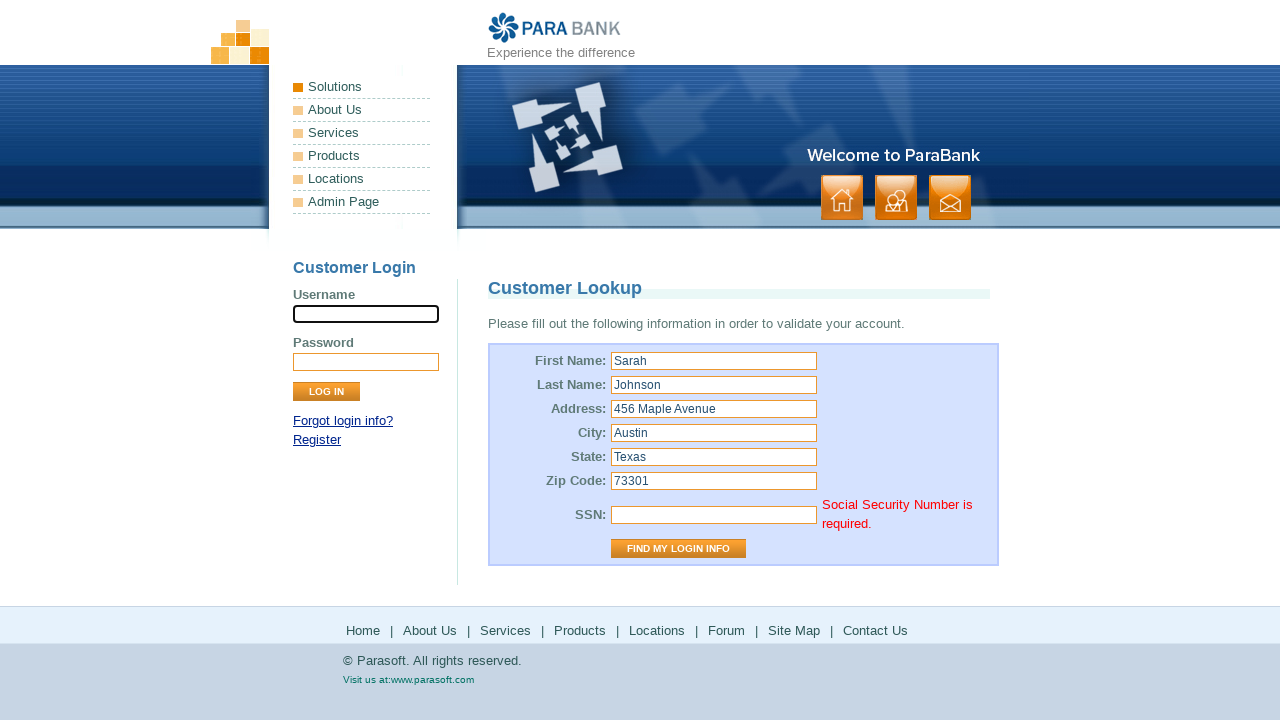